Tests page timeout configuration and fills a text area field on the Omayo blog testing page

Starting URL: https://omayo.blogspot.com/

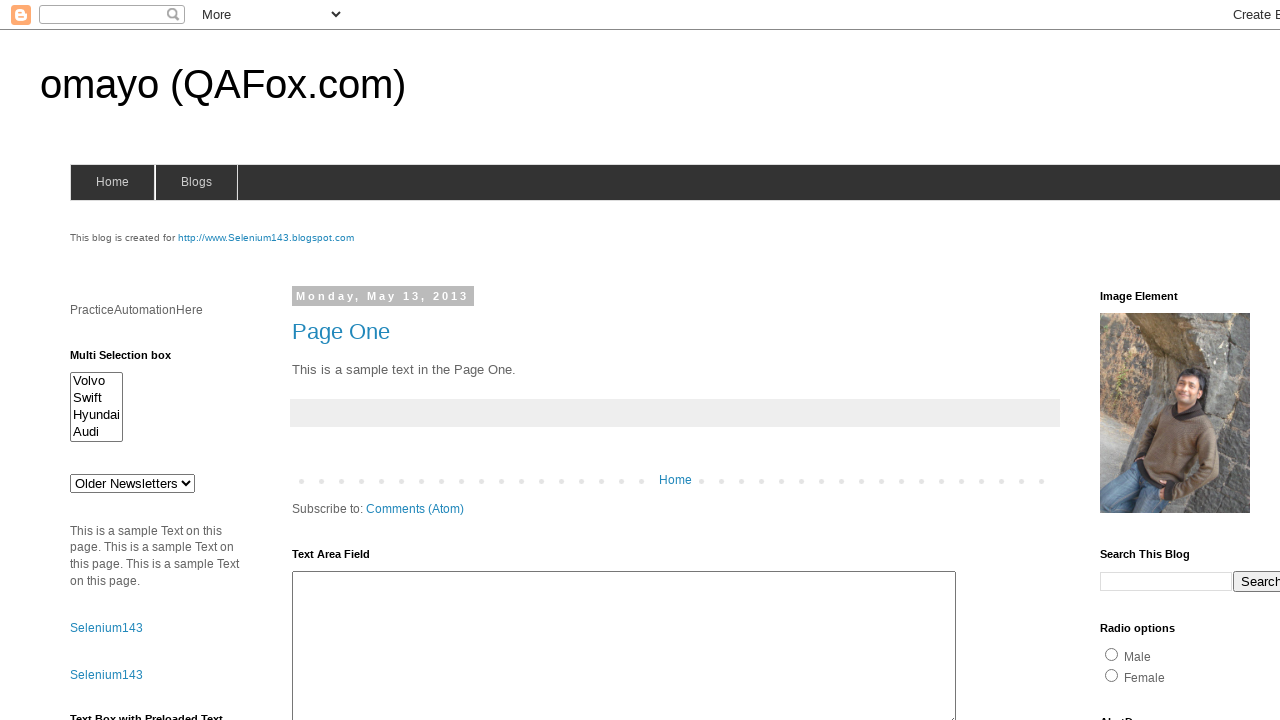

Filled text area with 'Hi Leo' on #ta1
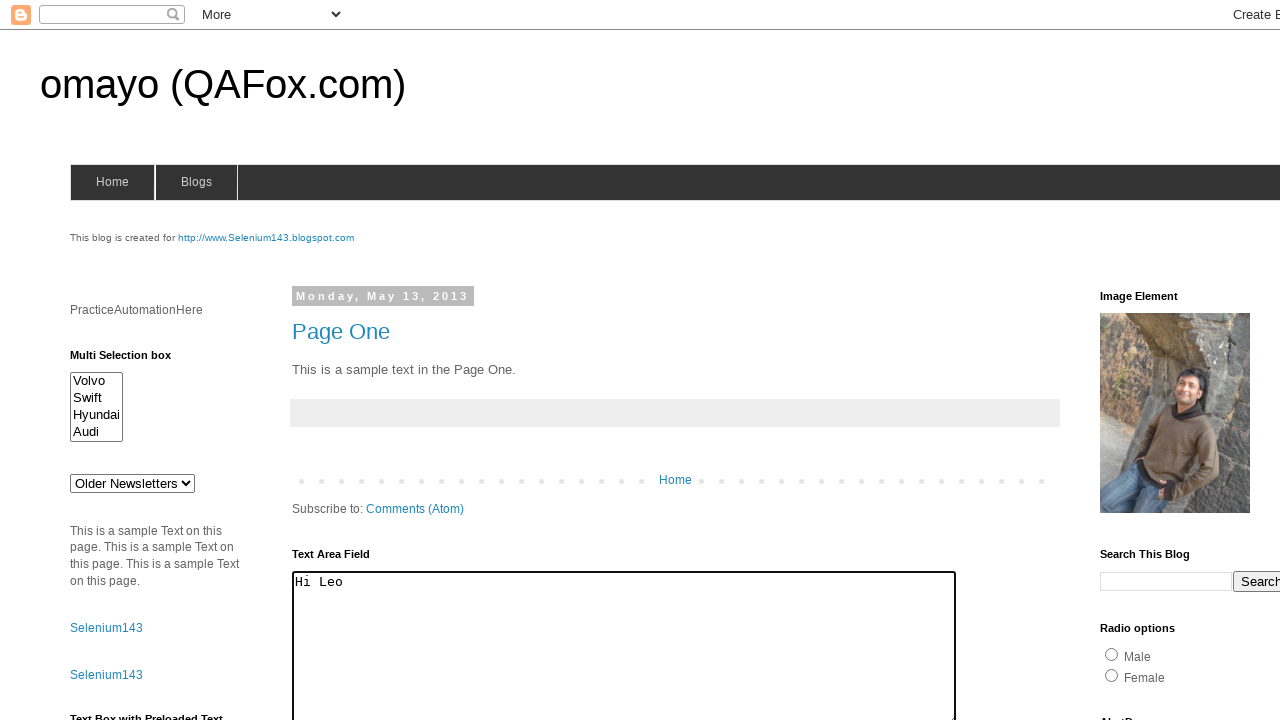

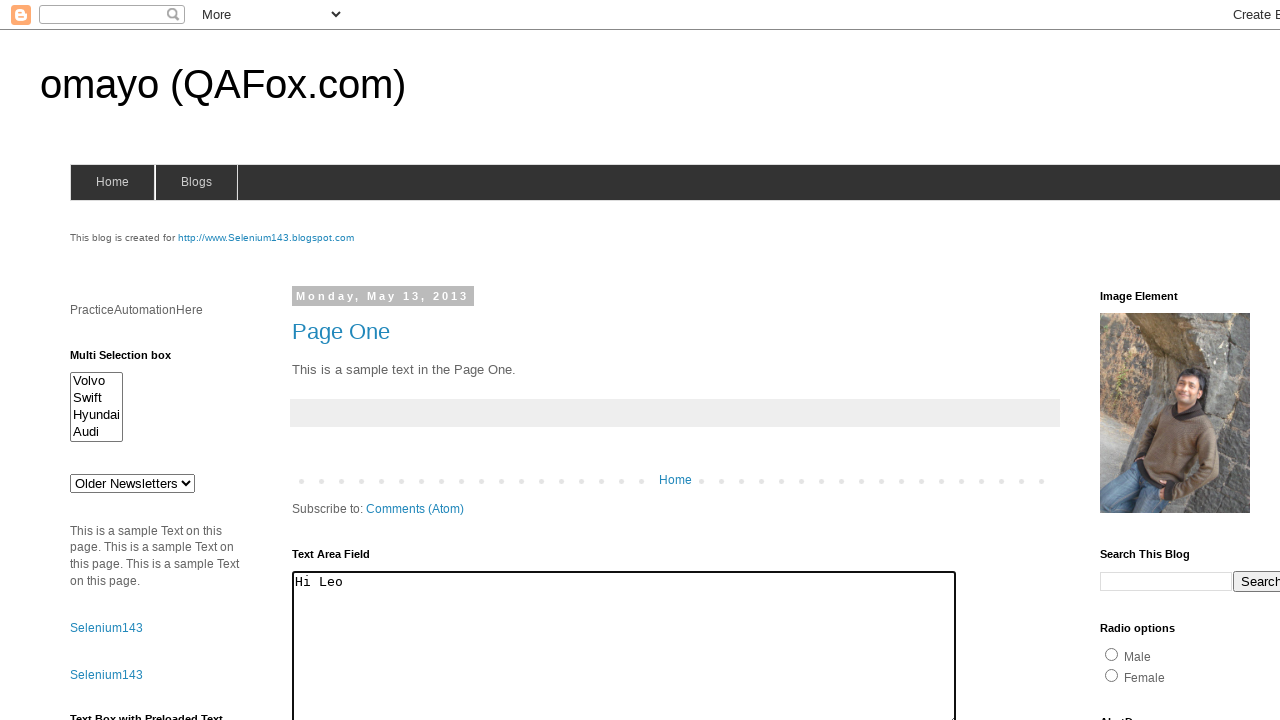